Tests scrolling to the footer Getting Started link on WebdriverIO homepage

Starting URL: https://webdriver.io/

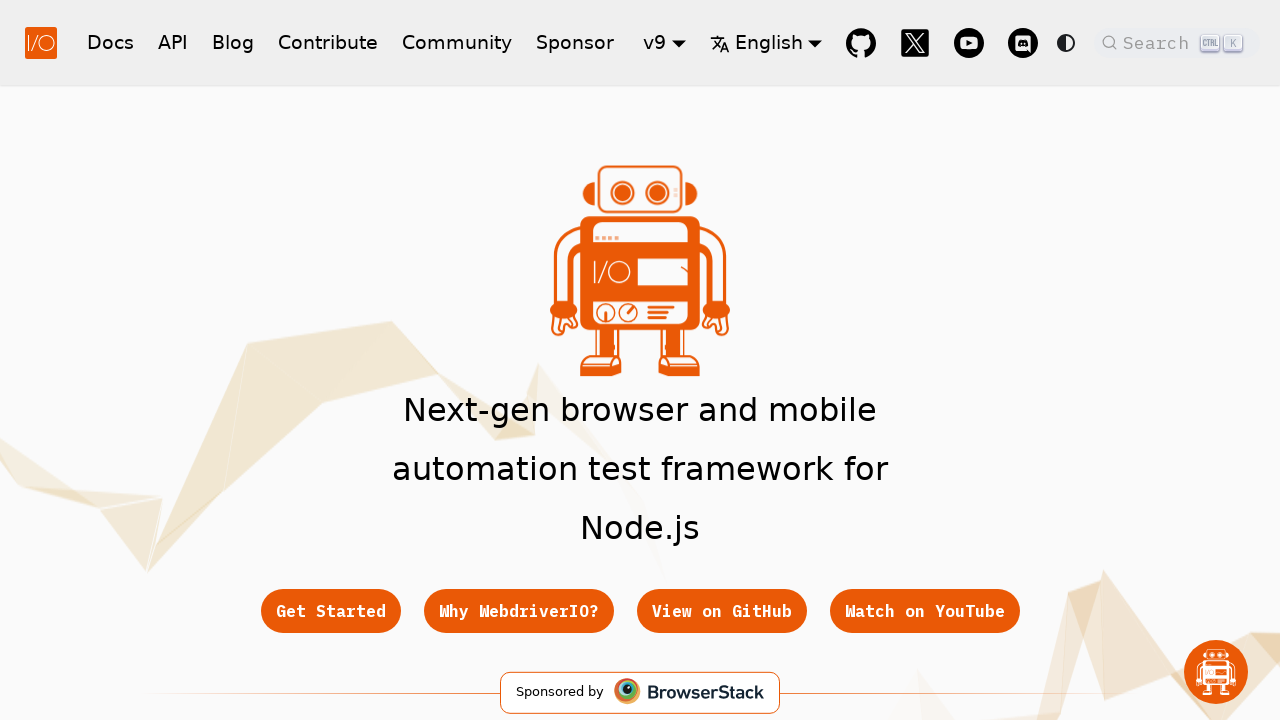

Located the Getting Started link in the footer
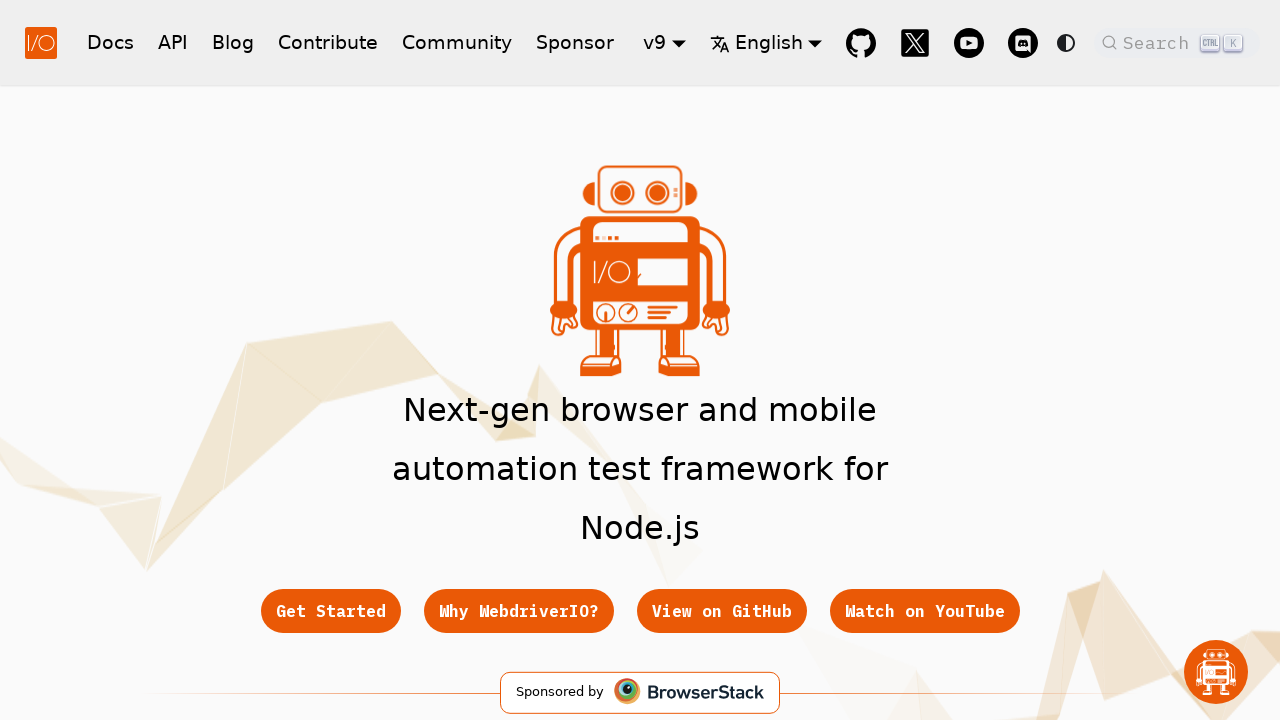

Scrolled the Getting Started footer link into view
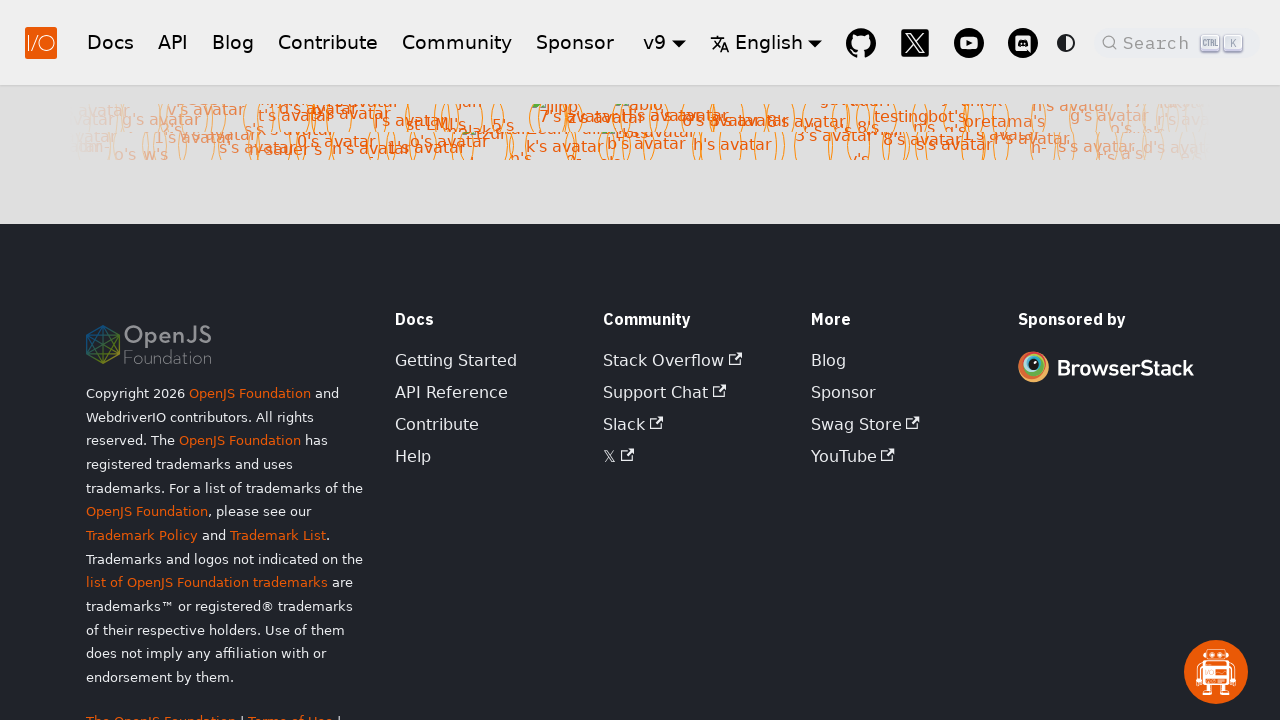

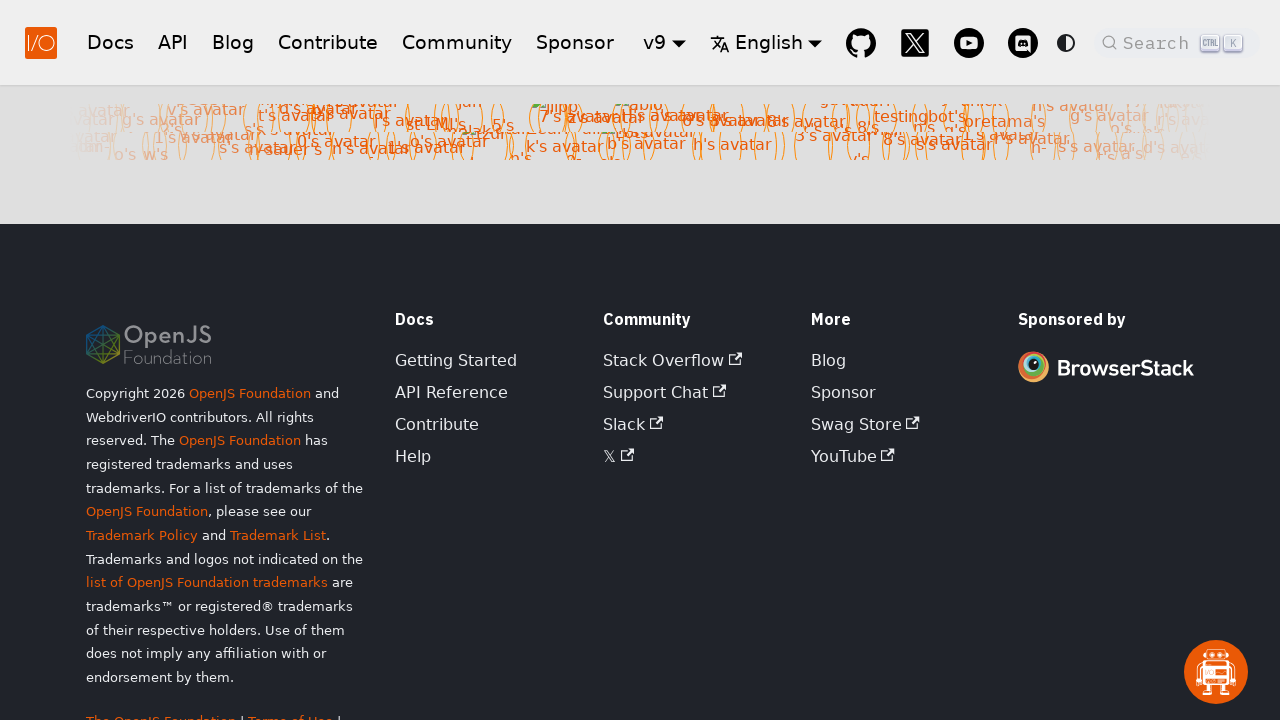